Tests nested frames functionality by navigating to the Frames section, then Nested Frames, switching into nested iframes (frame-top then frame-left), and reading content from within the nested frame.

Starting URL: https://the-internet.herokuapp.com/

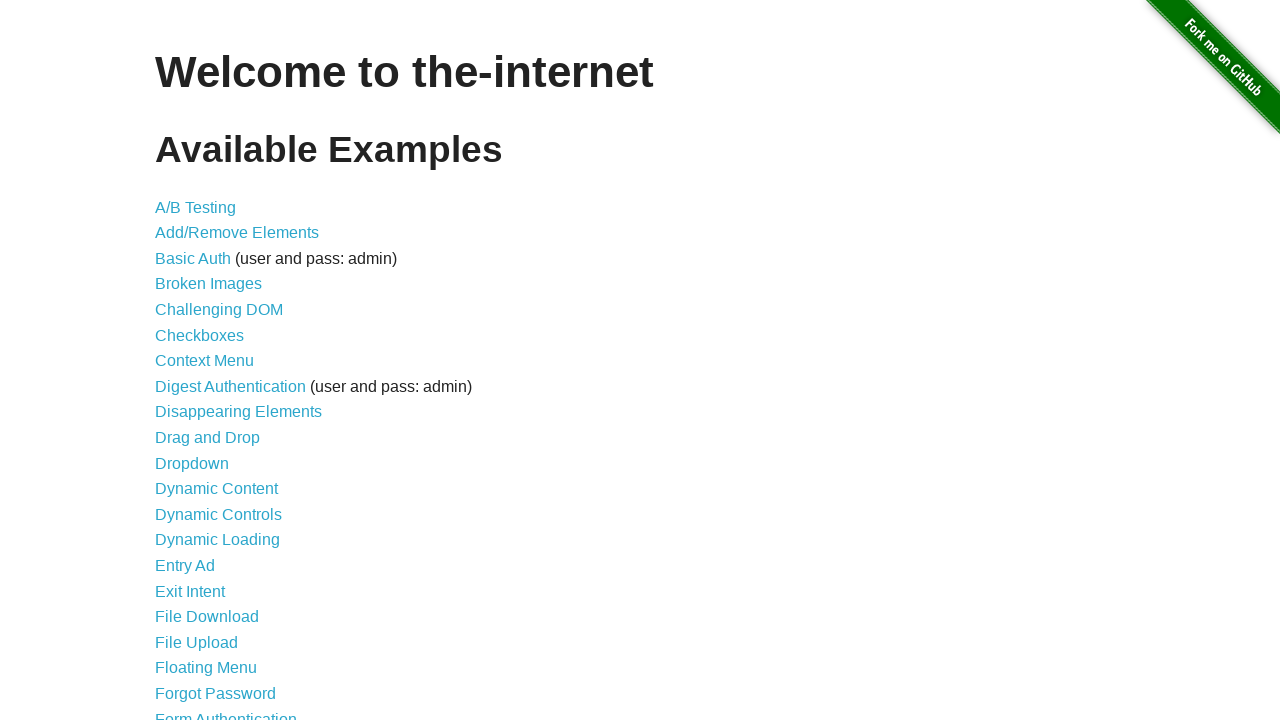

Clicked on Frames link at (182, 361) on text=Frames
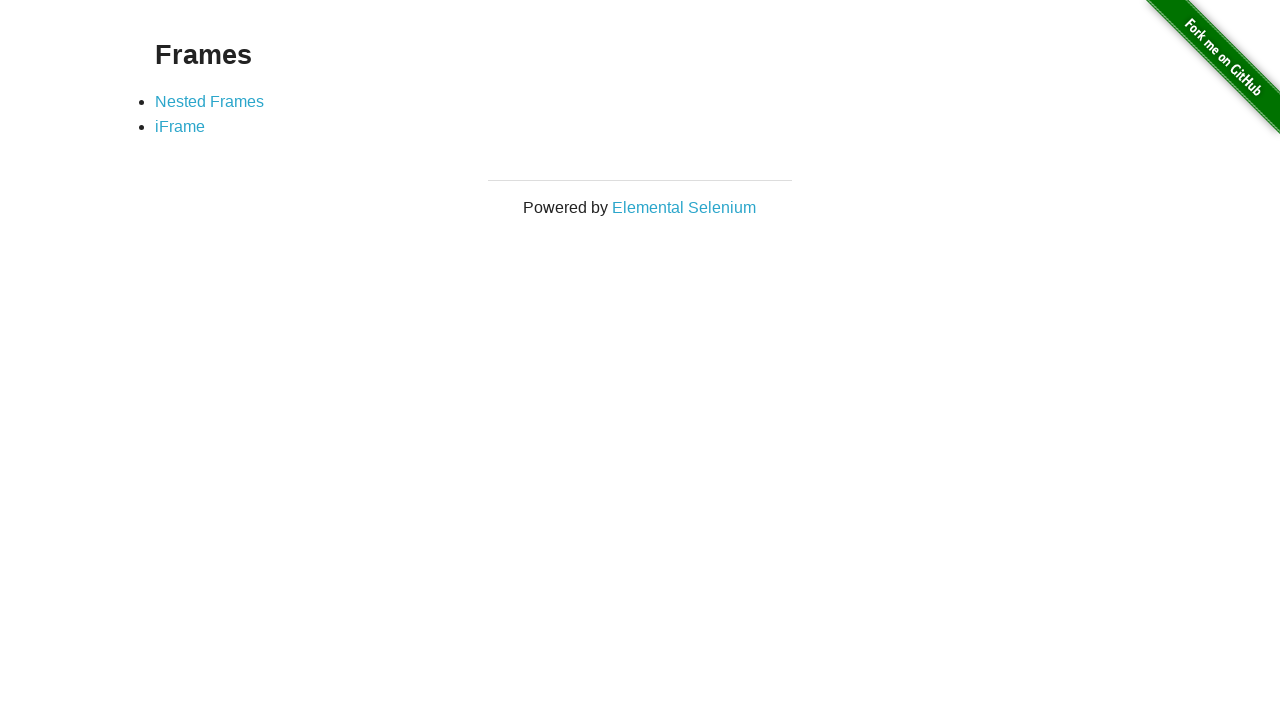

Clicked on Nested Frames link at (210, 101) on text=Nested Frames
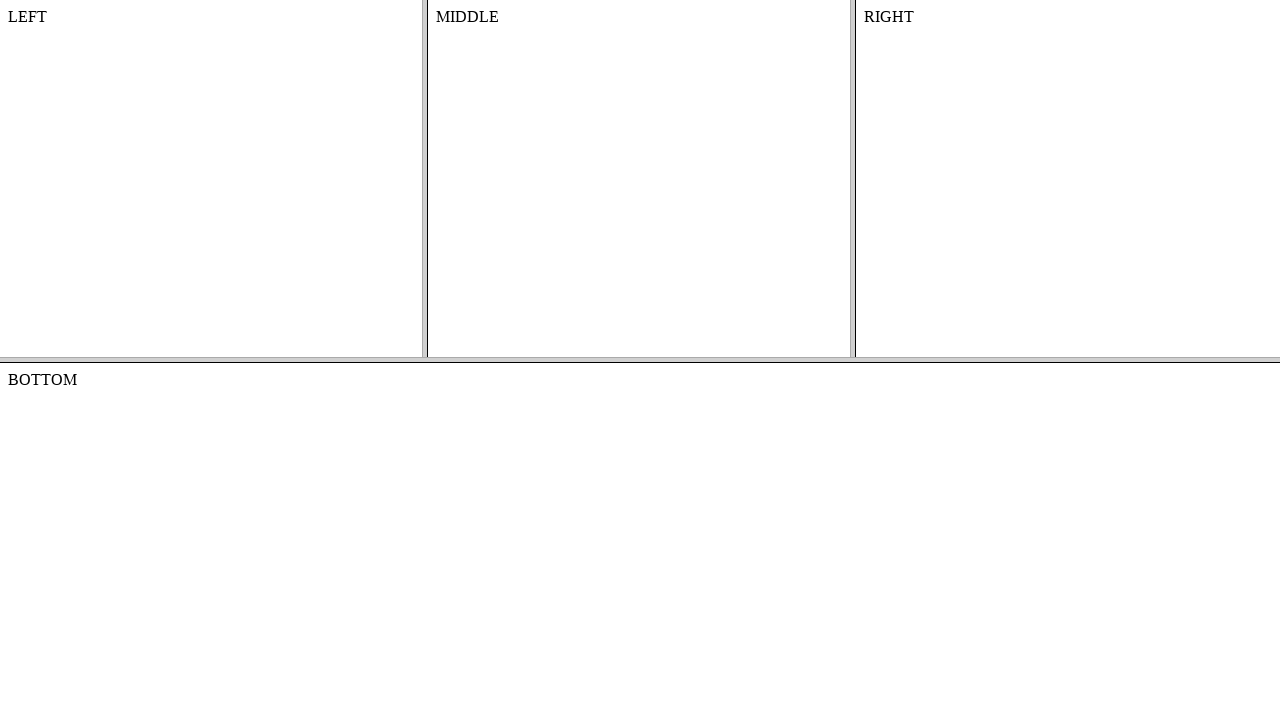

Located frame-top iframe
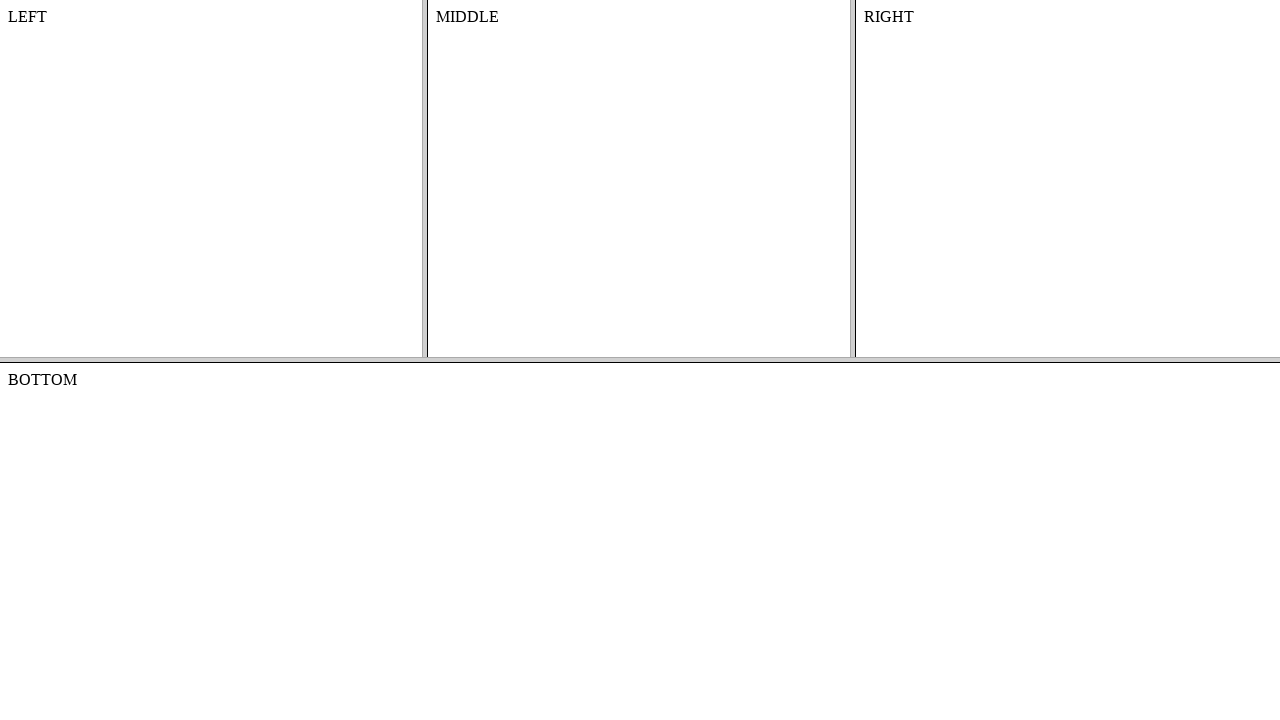

Located frame-left iframe within frame-top
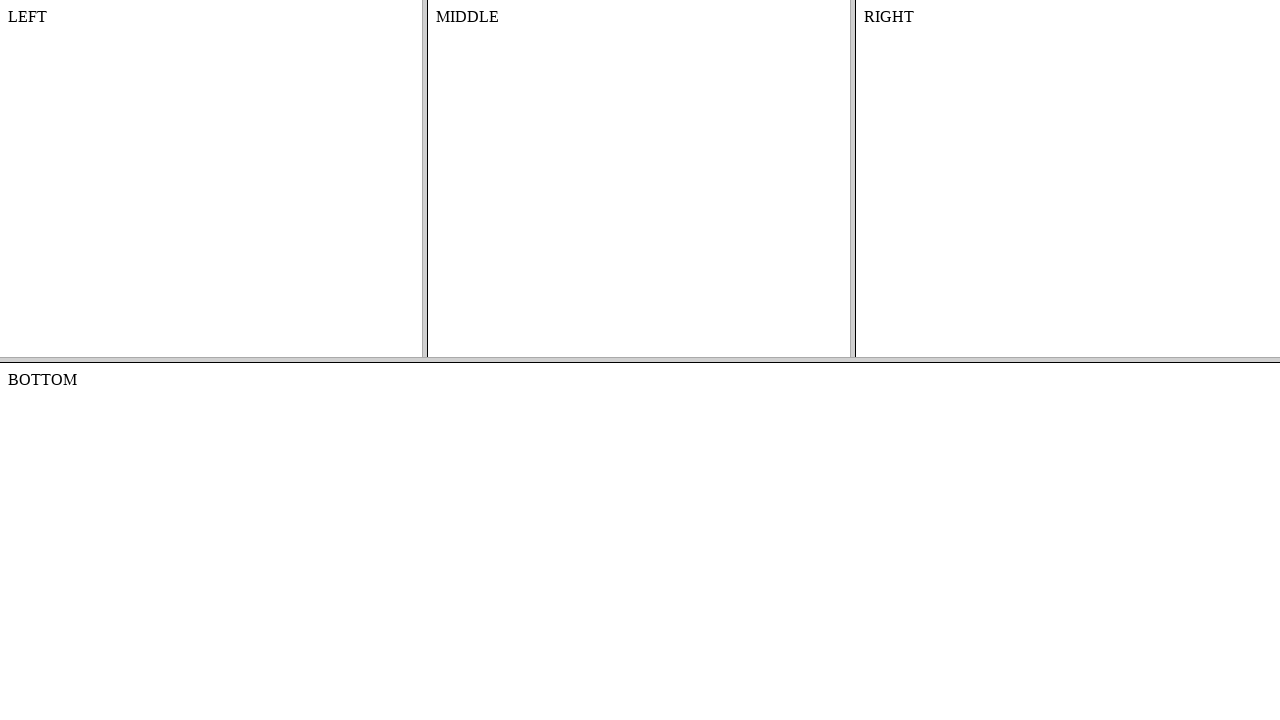

Retrieved text content from nested frame: '
    LEFT
    

'
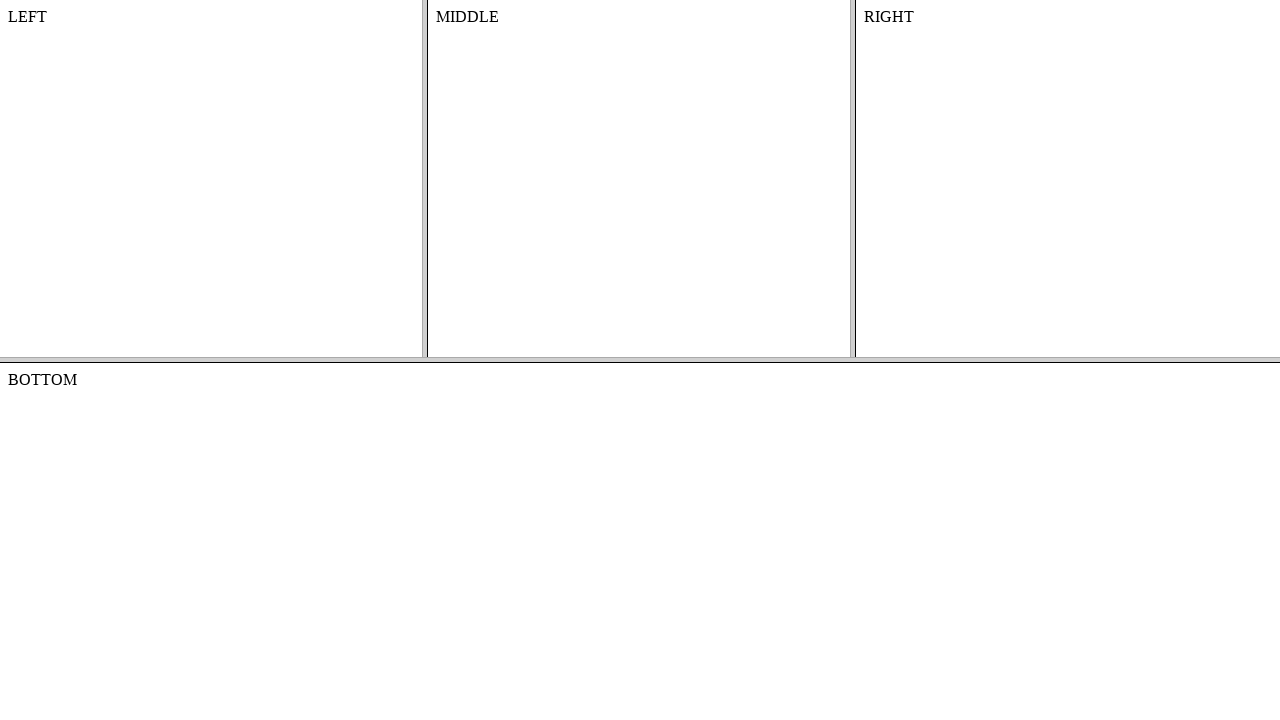

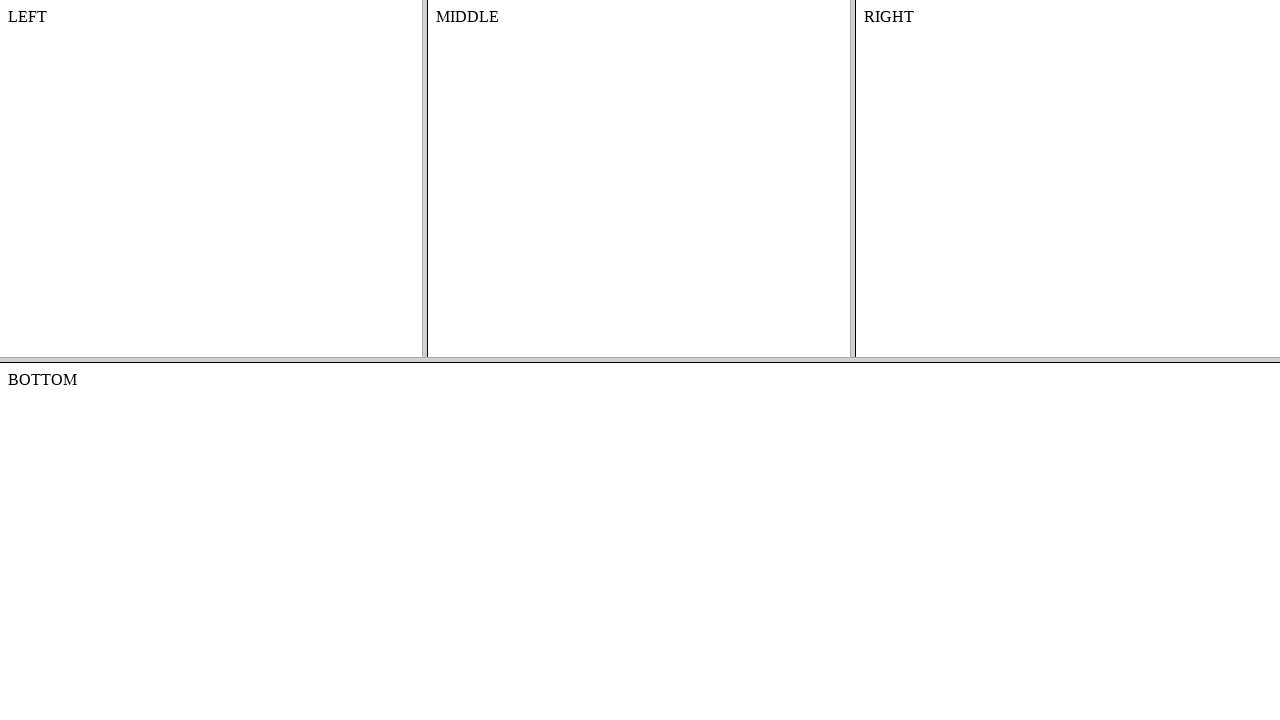